Tests hover functionality by moving the mouse over an avatar element and verifying that the caption/additional information becomes visible when hovering.

Starting URL: http://the-internet.herokuapp.com/hovers

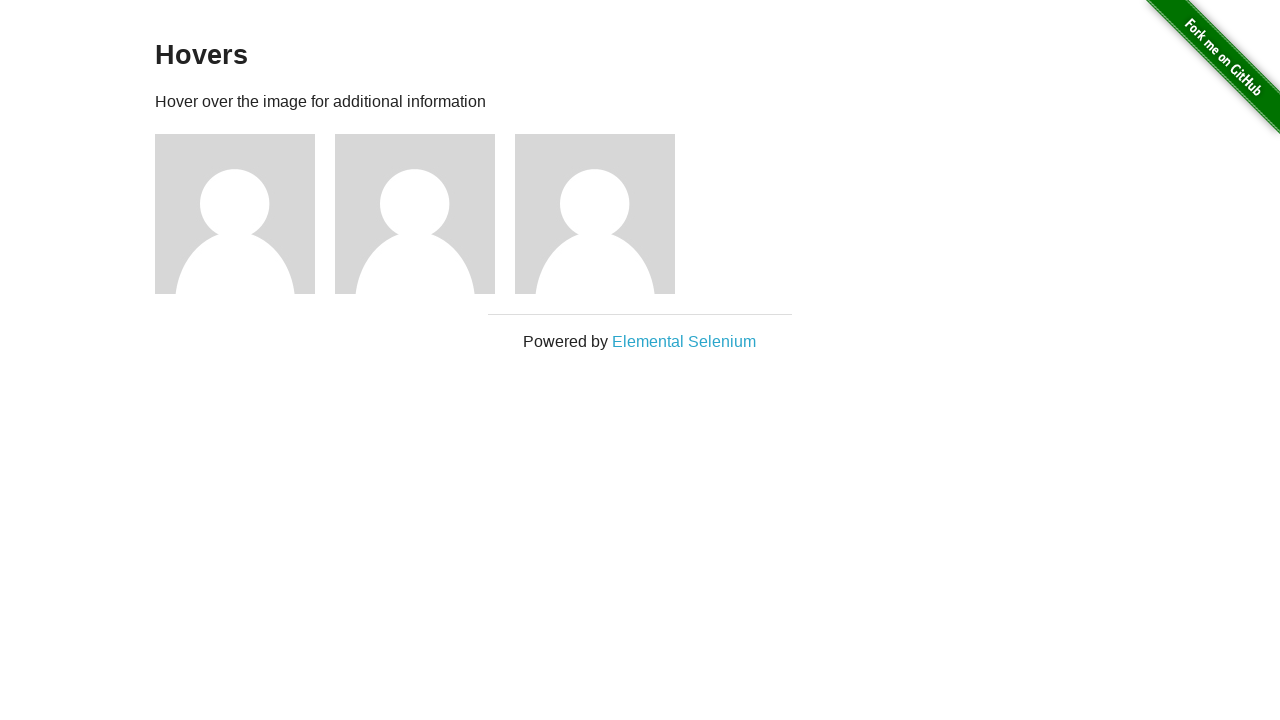

Located the first avatar figure element
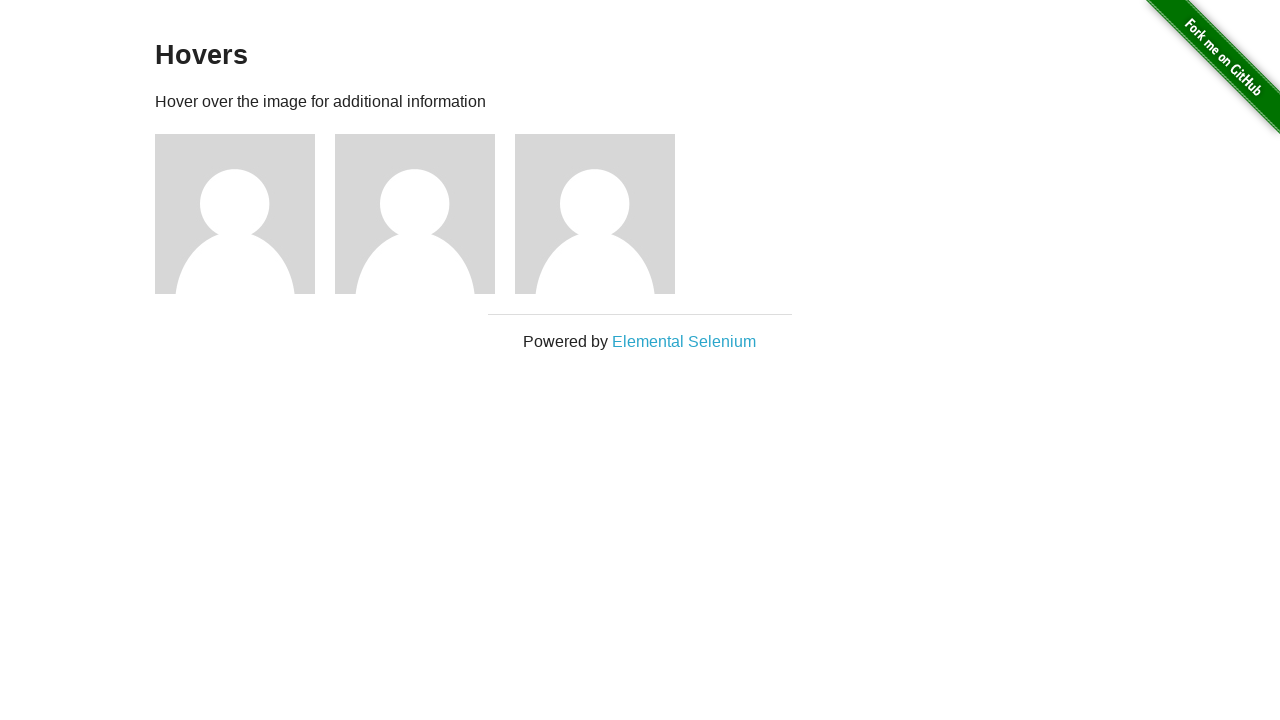

Hovered over the avatar element at (245, 214) on .figure >> nth=0
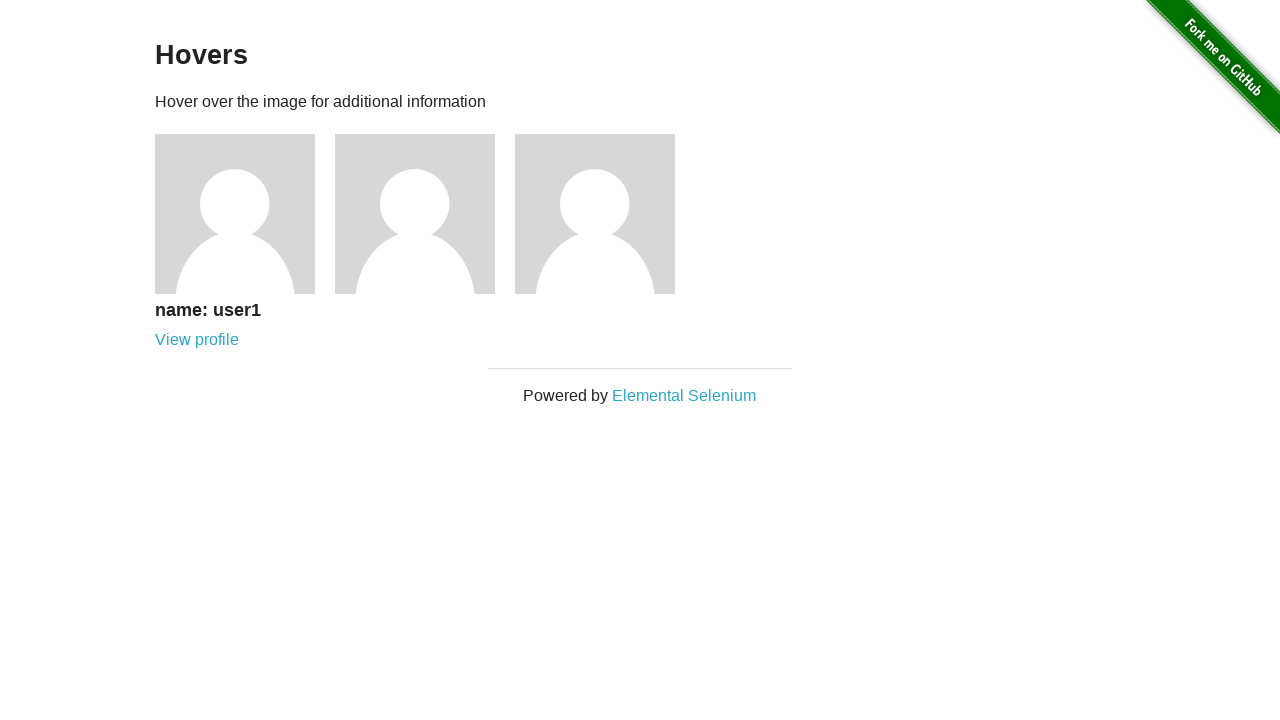

Located the caption element
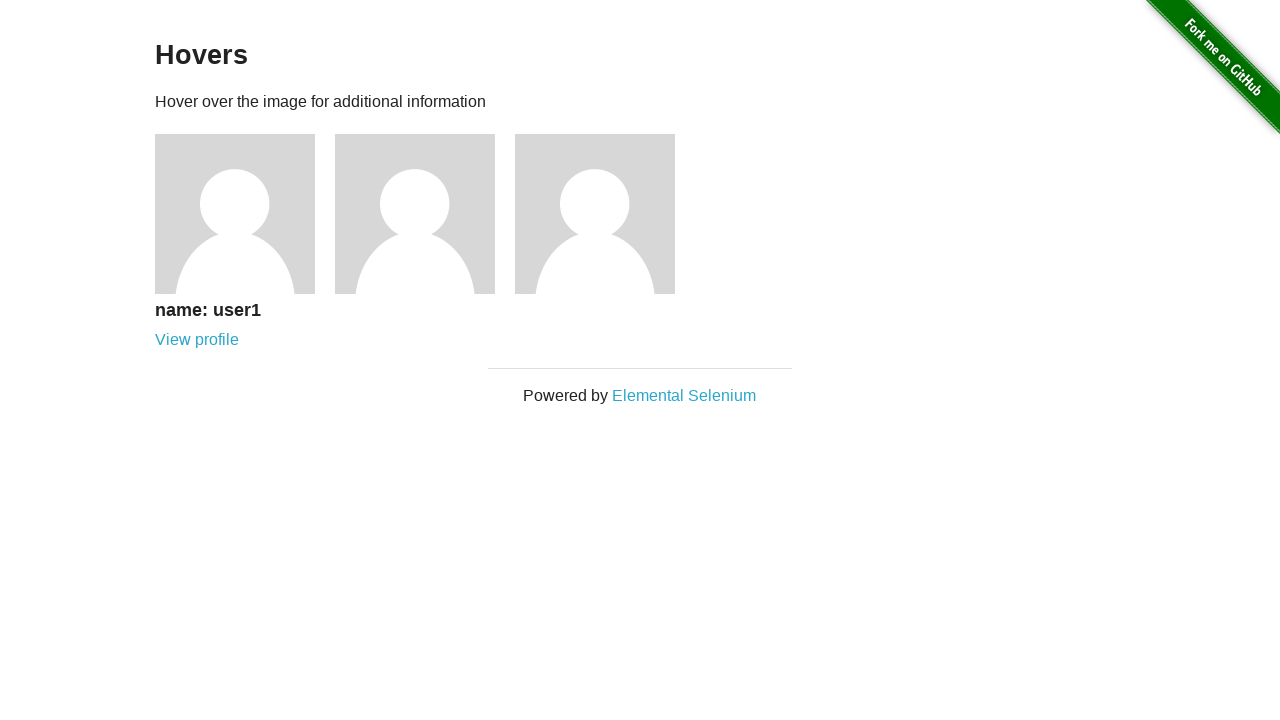

Verified that the caption is visible on hover
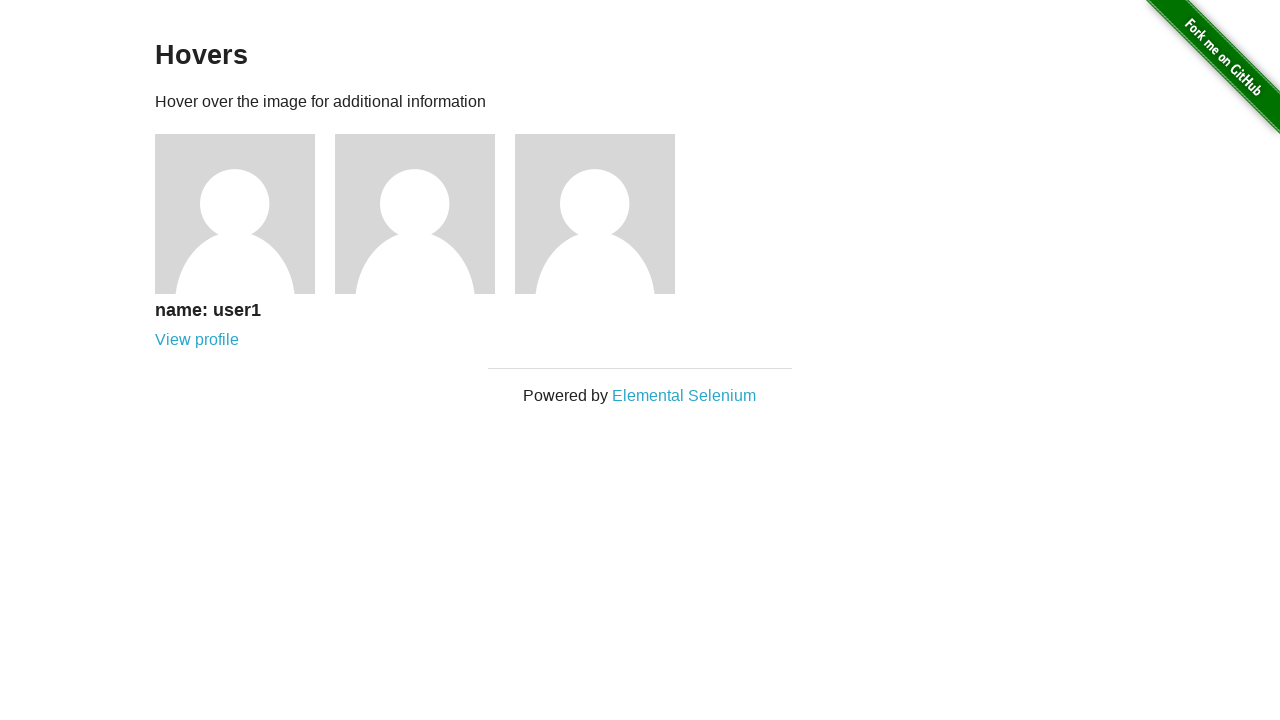

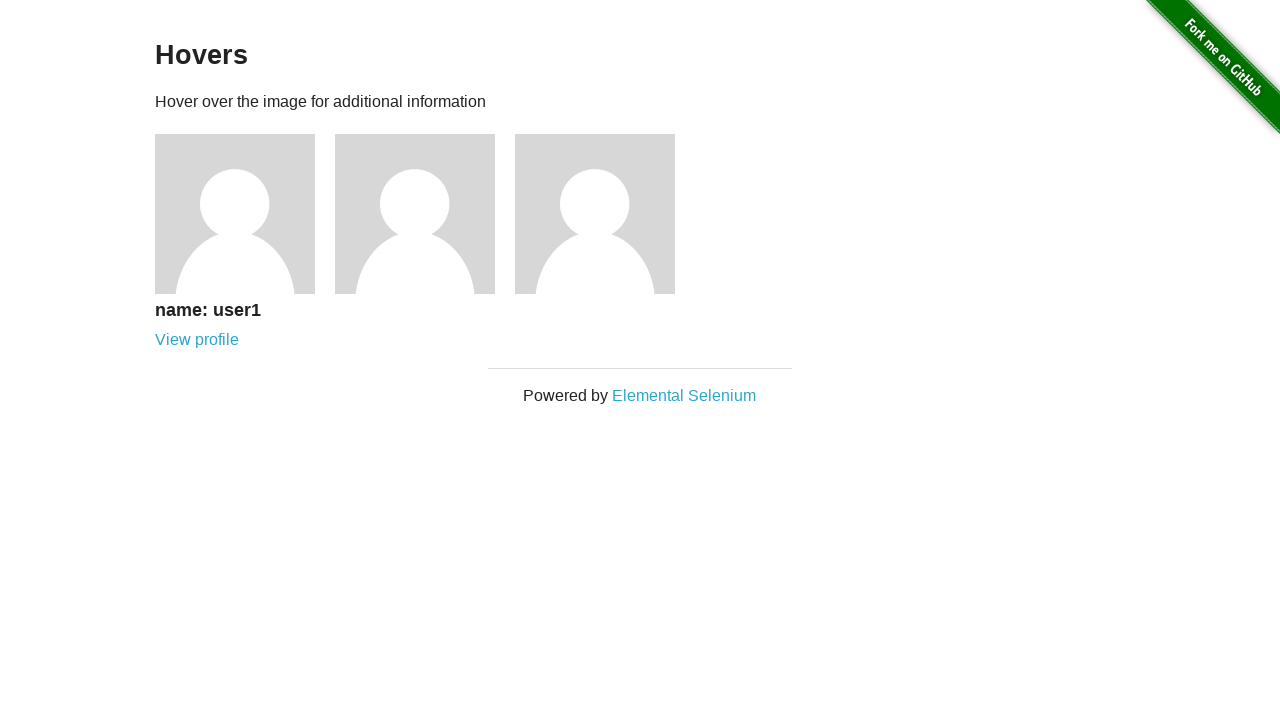